Tests number input field functionality by entering values, clearing the field, and verifying numeric-only validation

Starting URL: http://the-internet.herokuapp.com/inputs

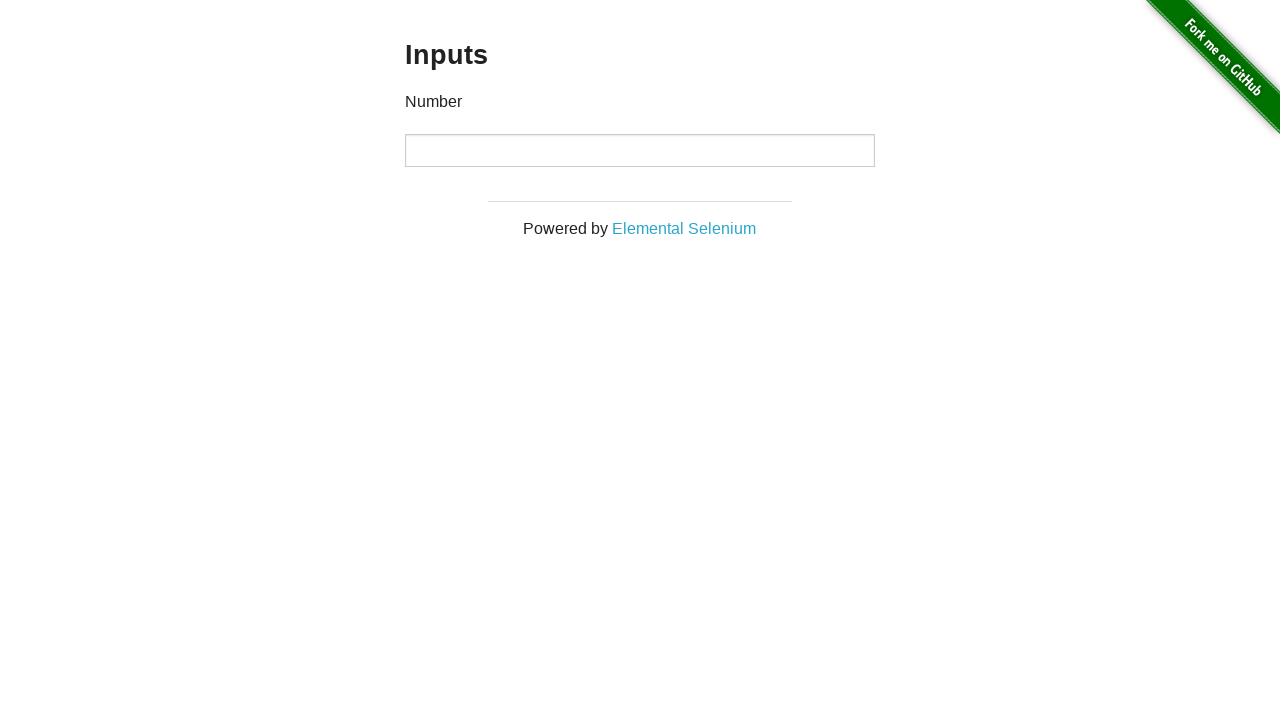

Entered '1000' into the number input field on input[type='number']
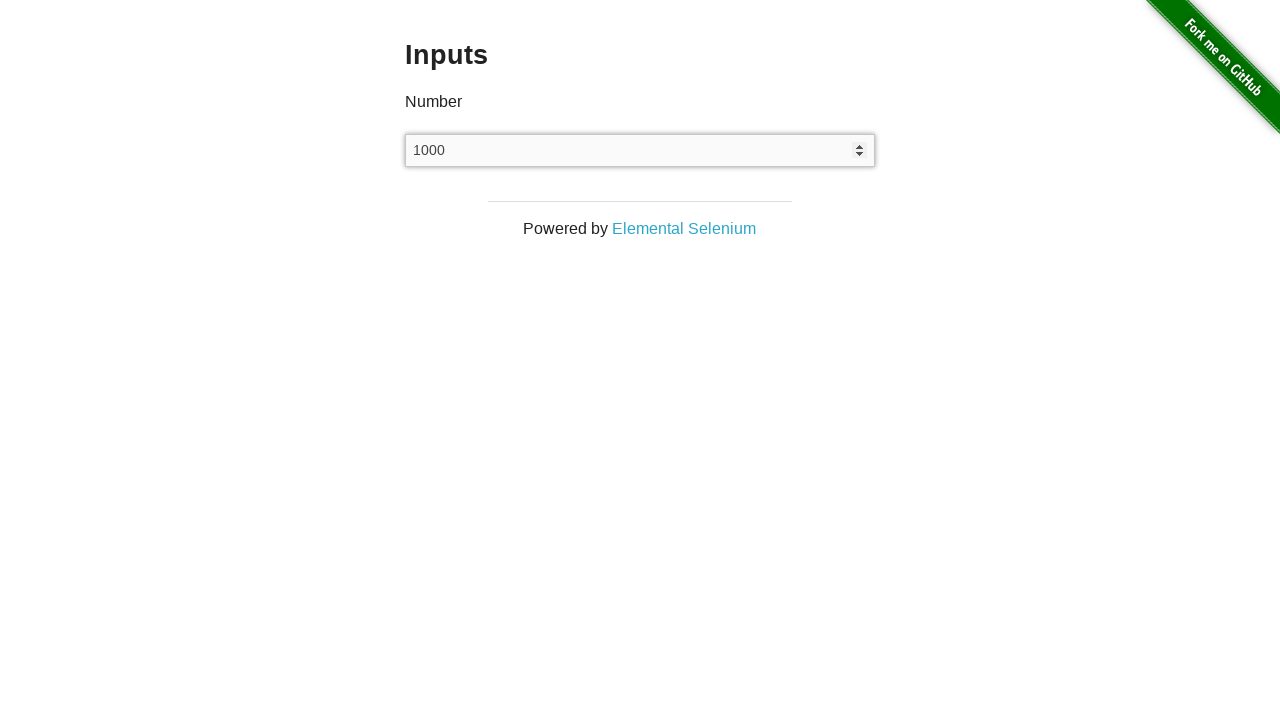

Cleared the number input field on input[type='number']
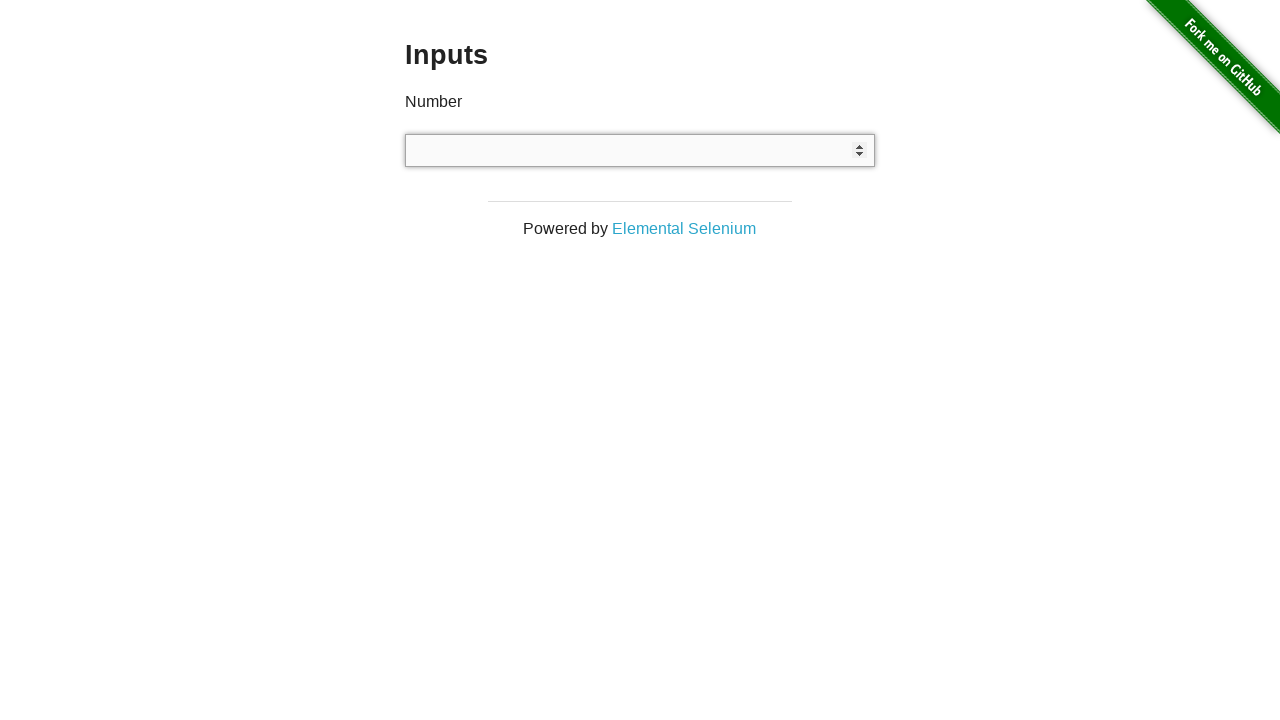

Entered '777' into the number input field on input[type='number']
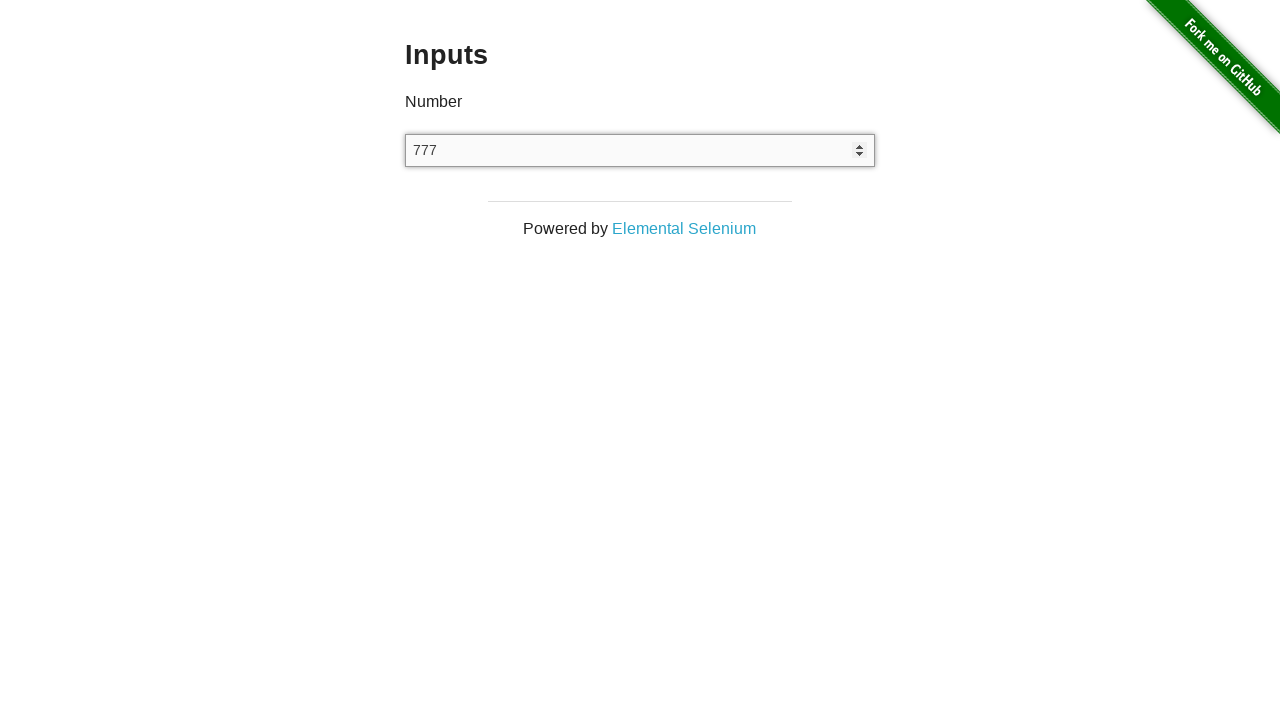

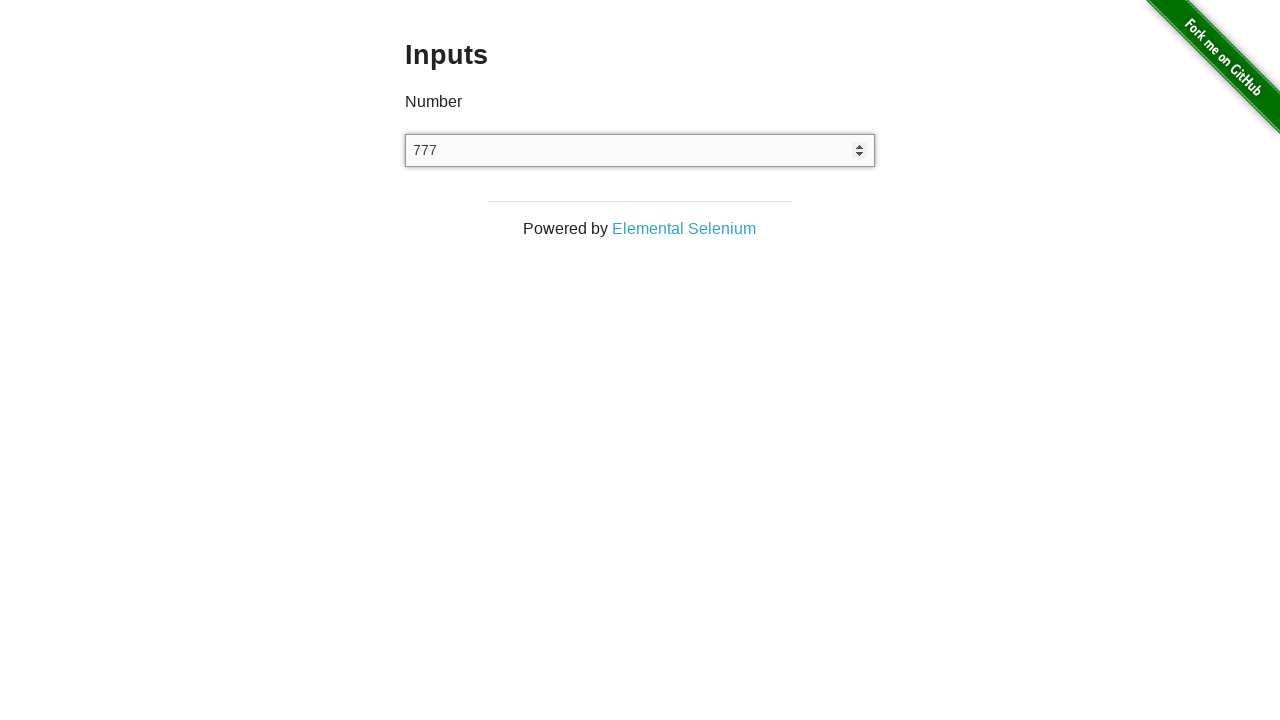